Tests the Python.org website search functionality by entering "documentation" as a search query and verifying results are returned

Starting URL: http://www.python.org

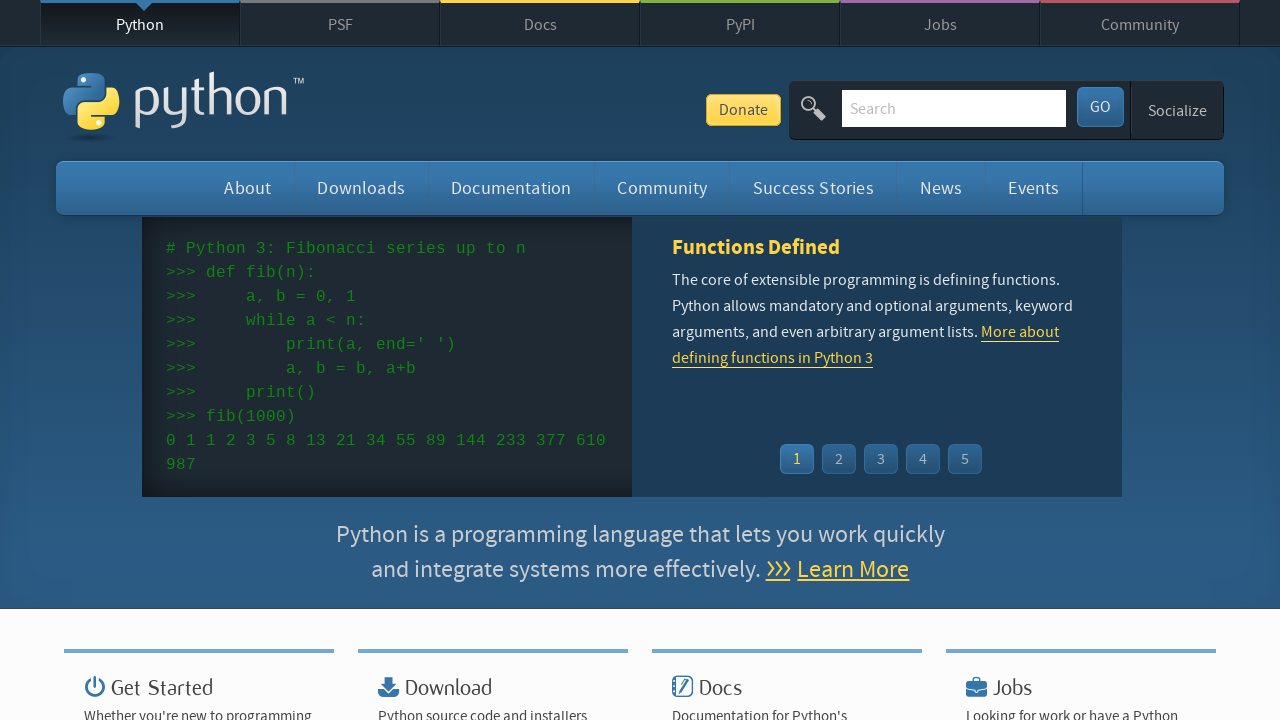

Verified page title contains 'Python'
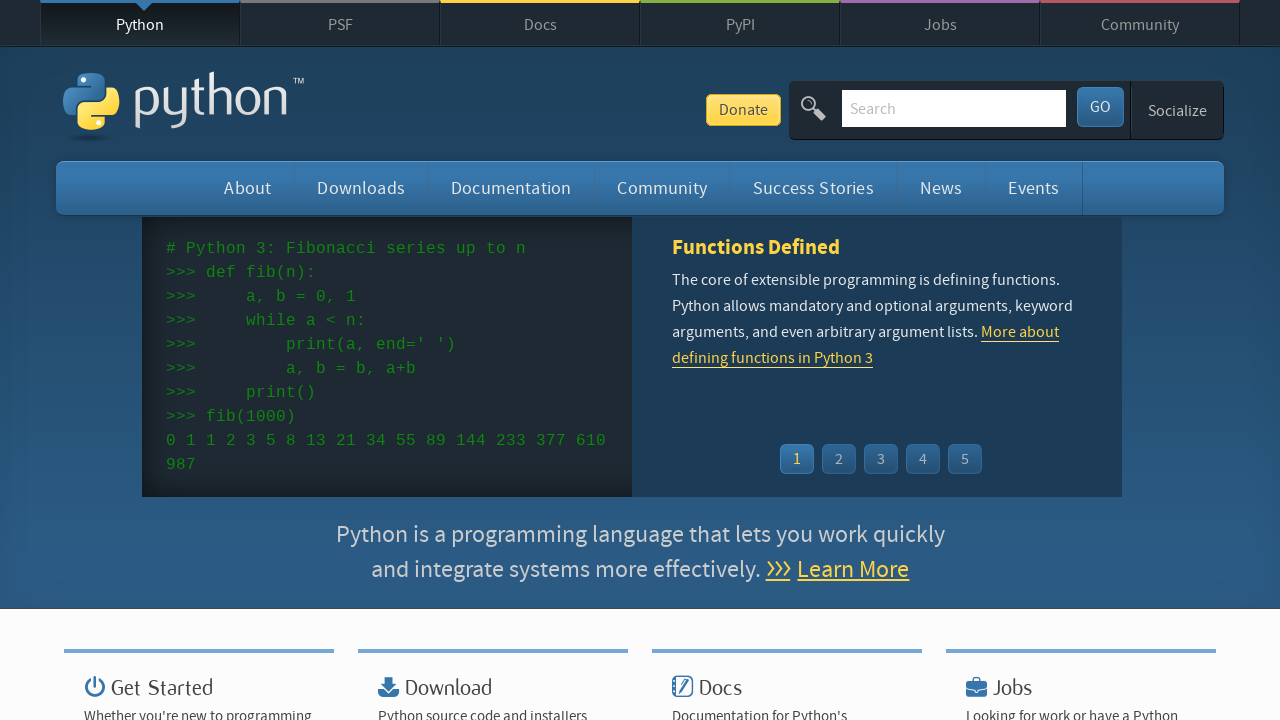

Filled search box with 'documentation' query on input[name='q']
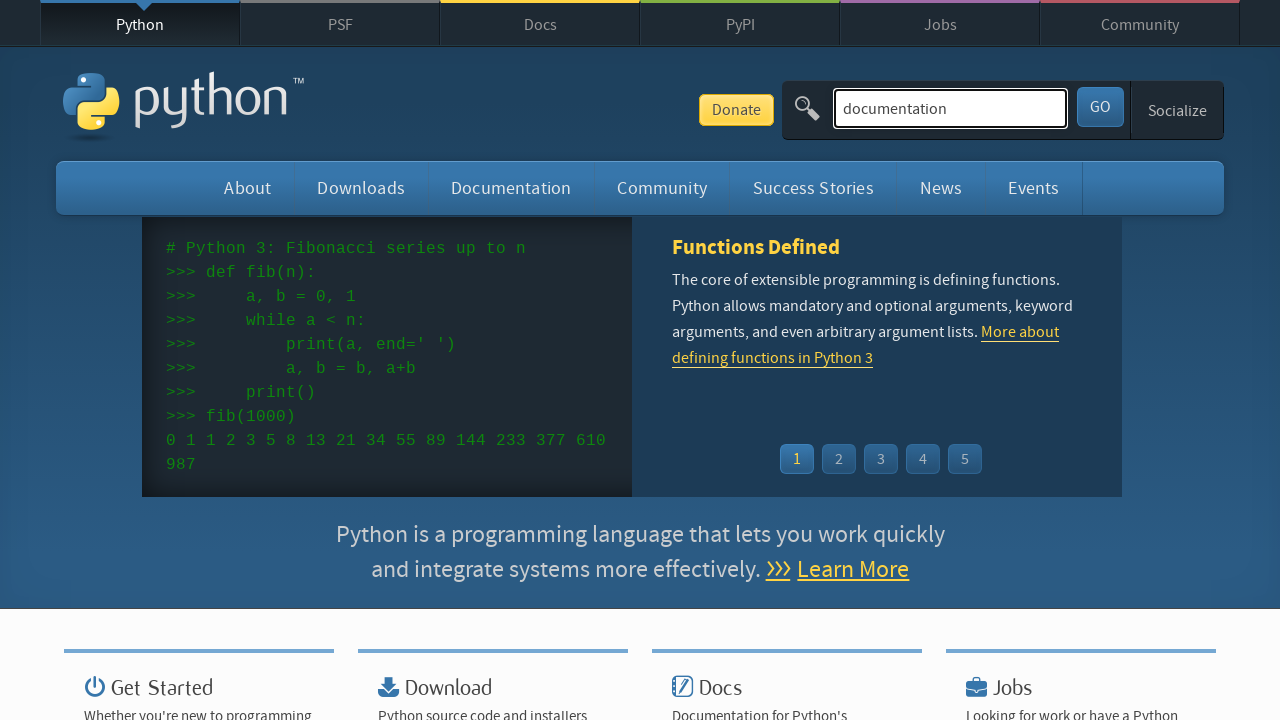

Pressed Enter to submit search query on input[name='q']
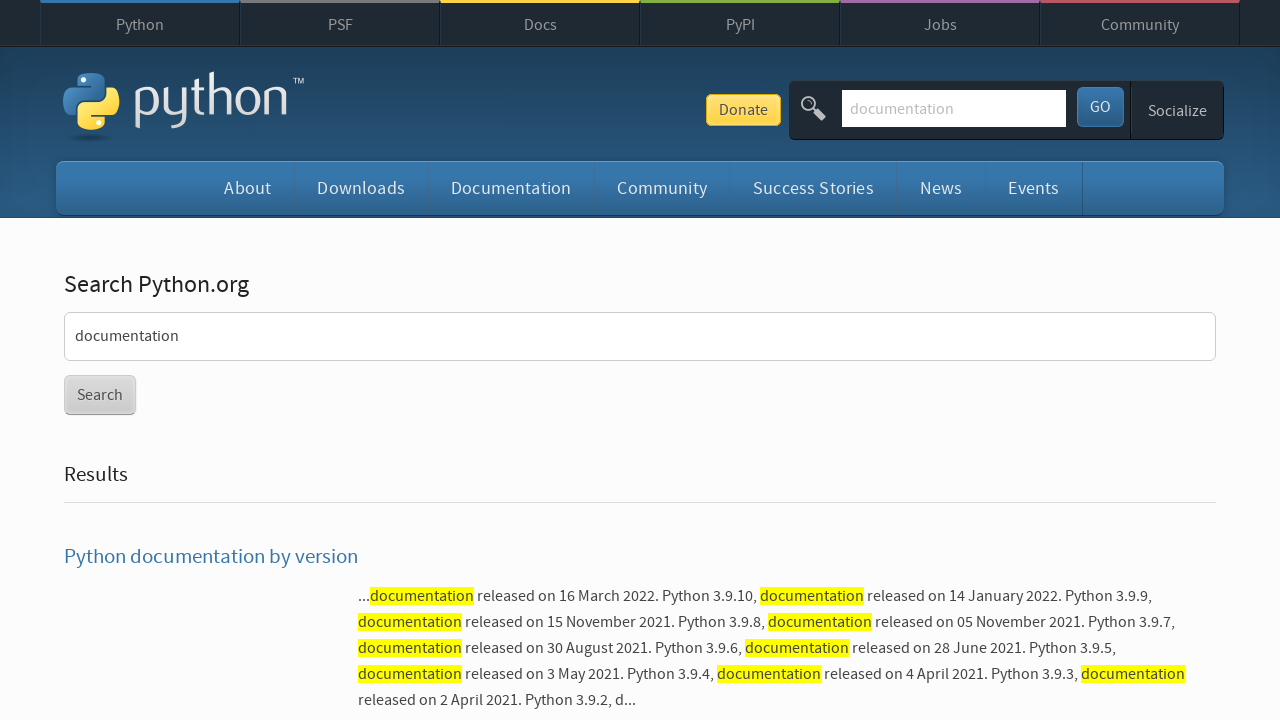

Waited for network idle - page fully loaded
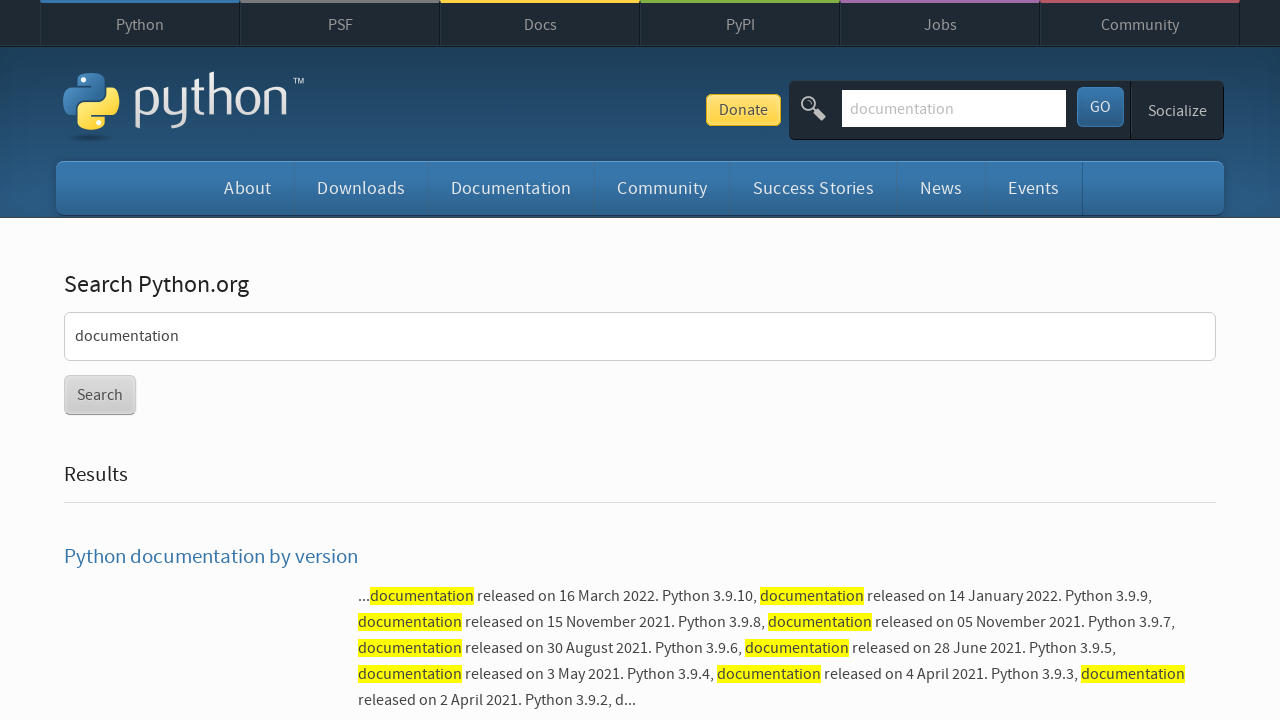

Verified search results are present (no 'No results found' message)
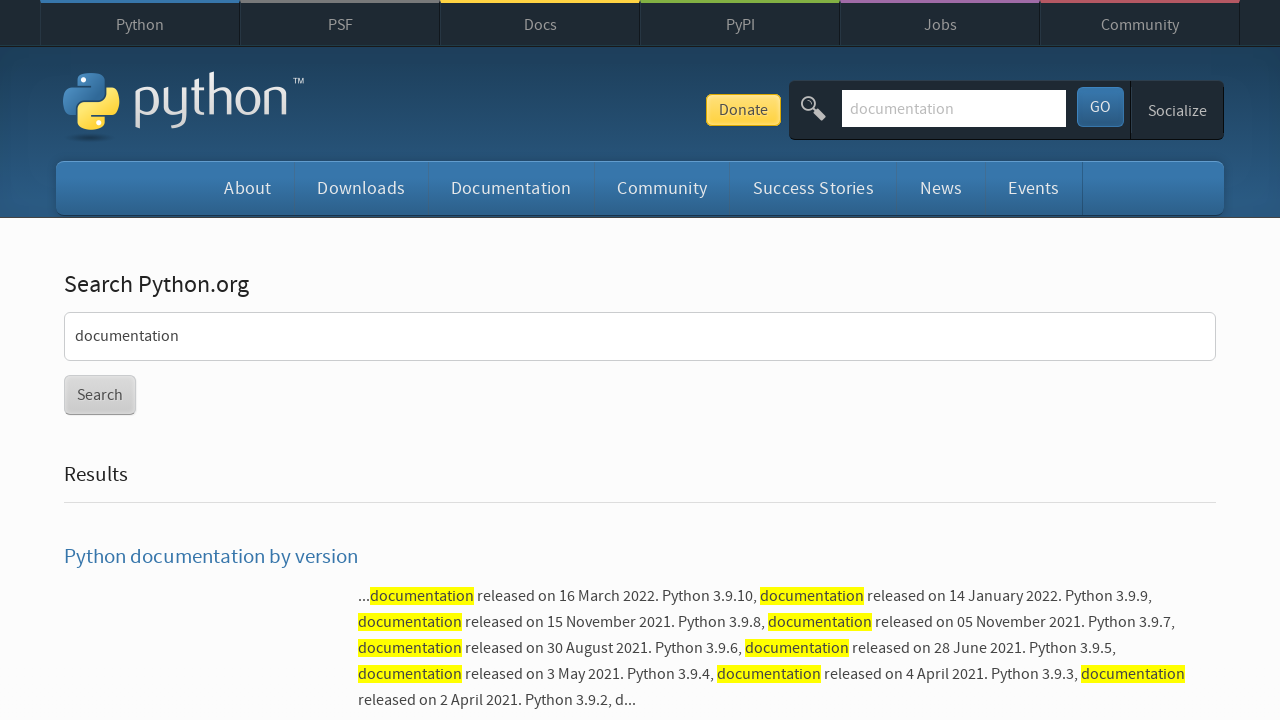

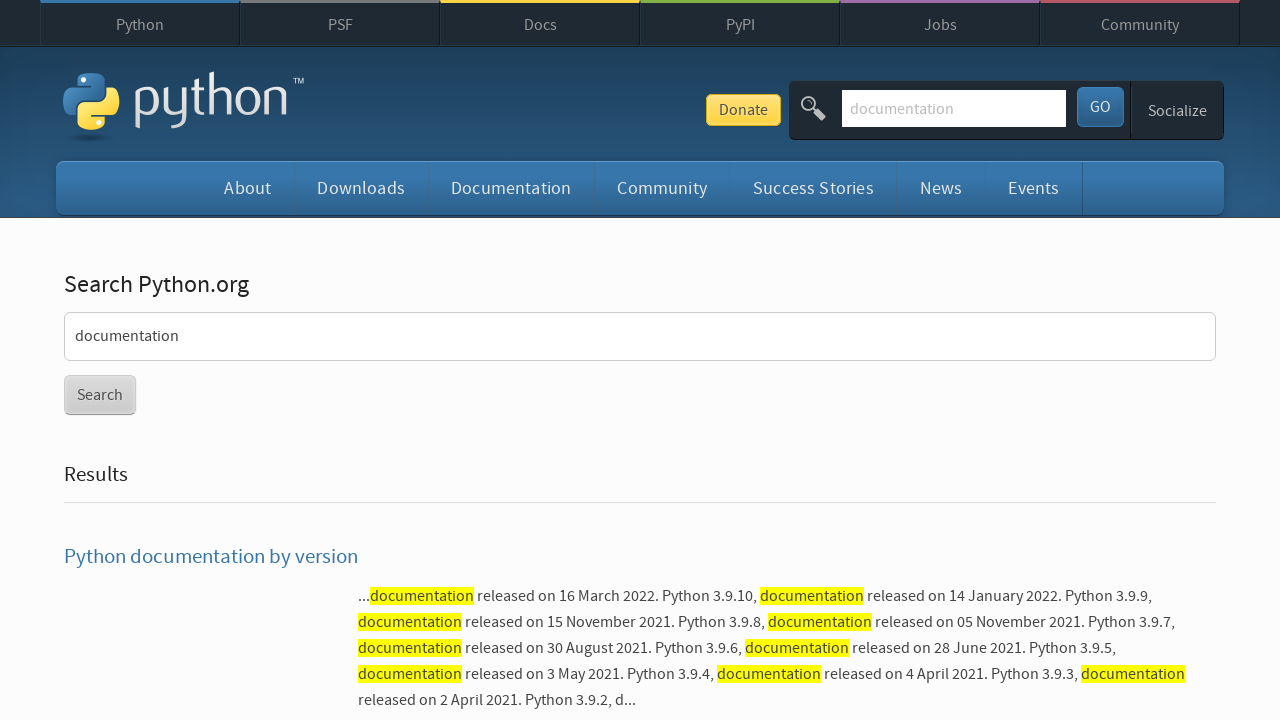